Tests drag and drop functionality by dragging an element from one location to another

Starting URL: https://selenium08.blogspot.com/2020/01/drag-drop.html

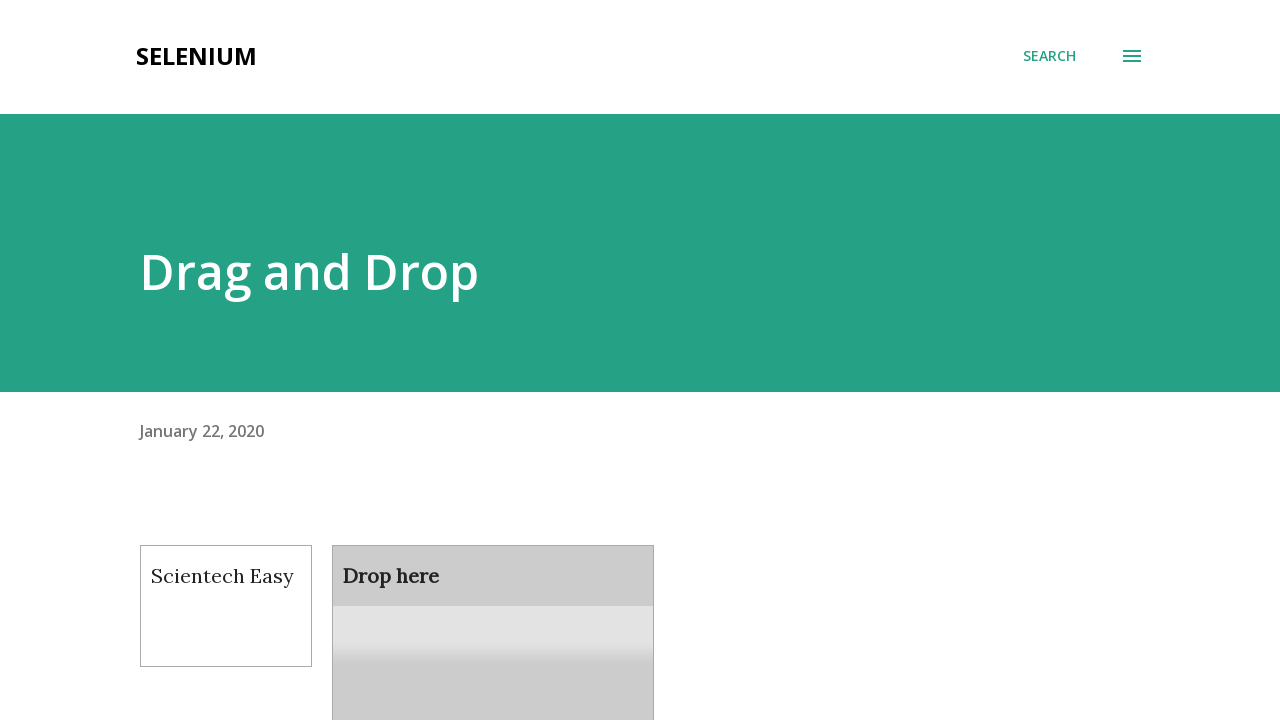

Navigated to drag and drop demo page
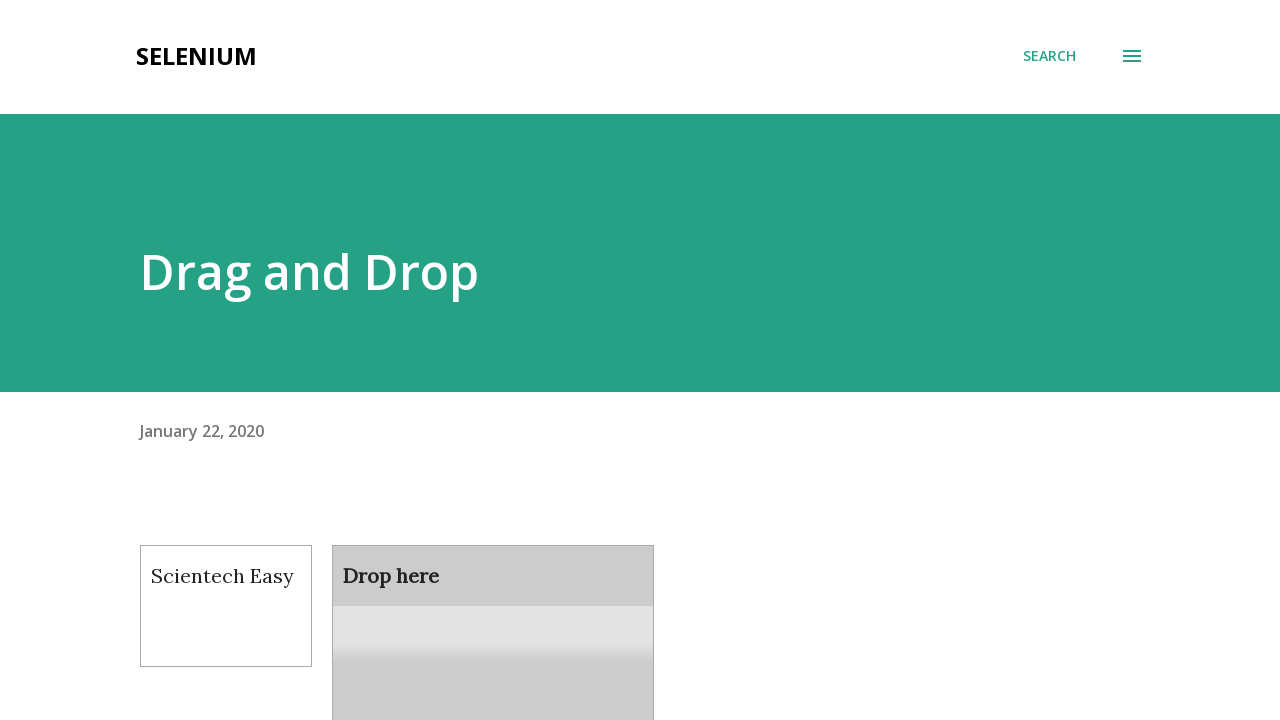

Located draggable element
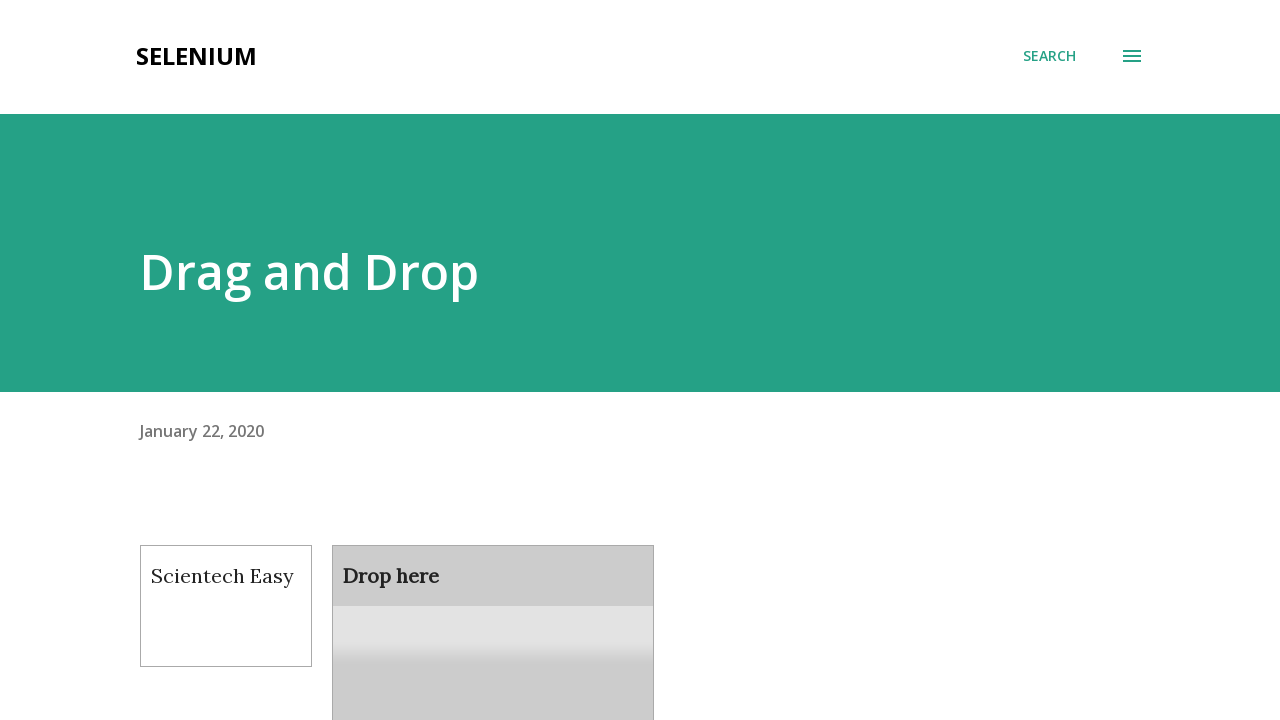

Located droppable element
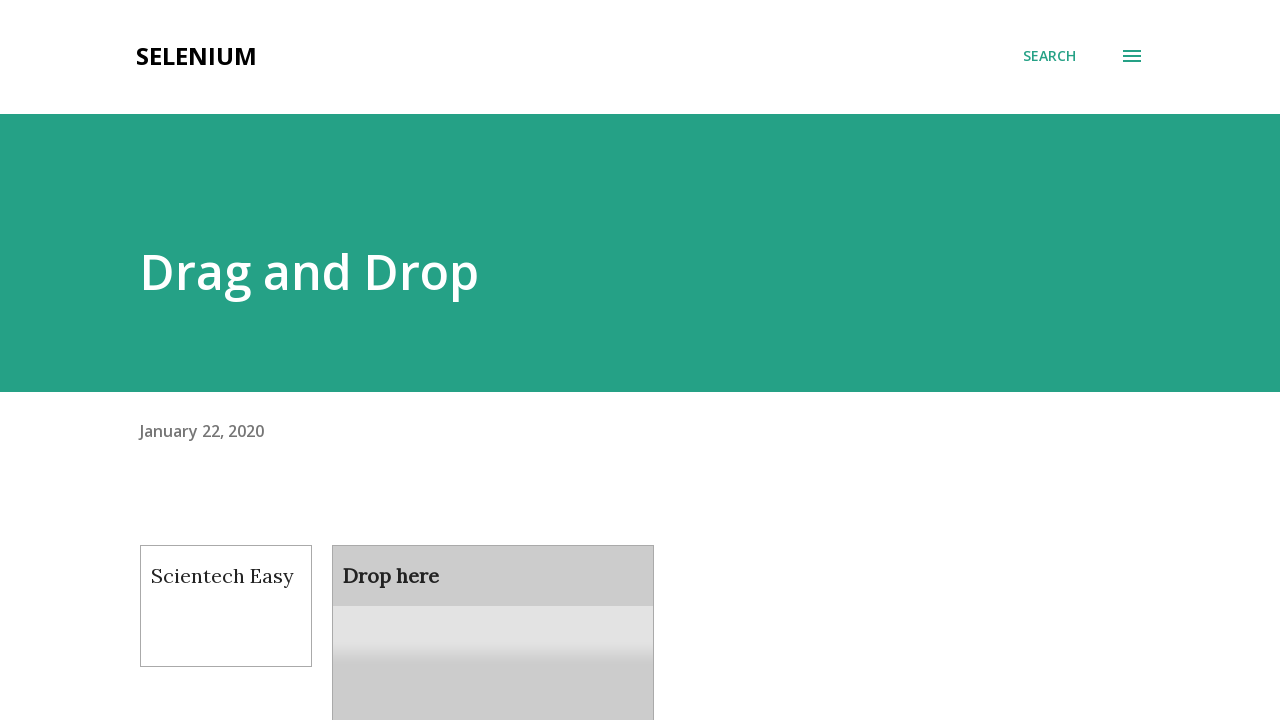

Dragged element from source to target location at (493, 609)
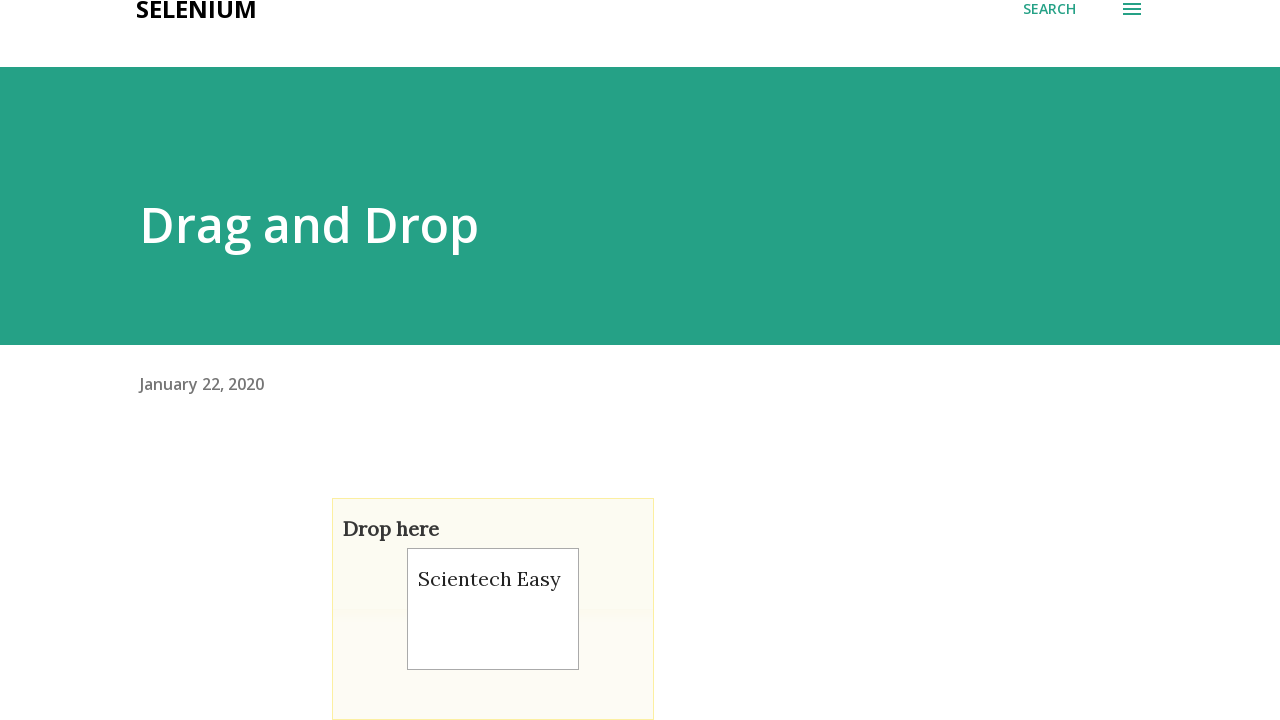

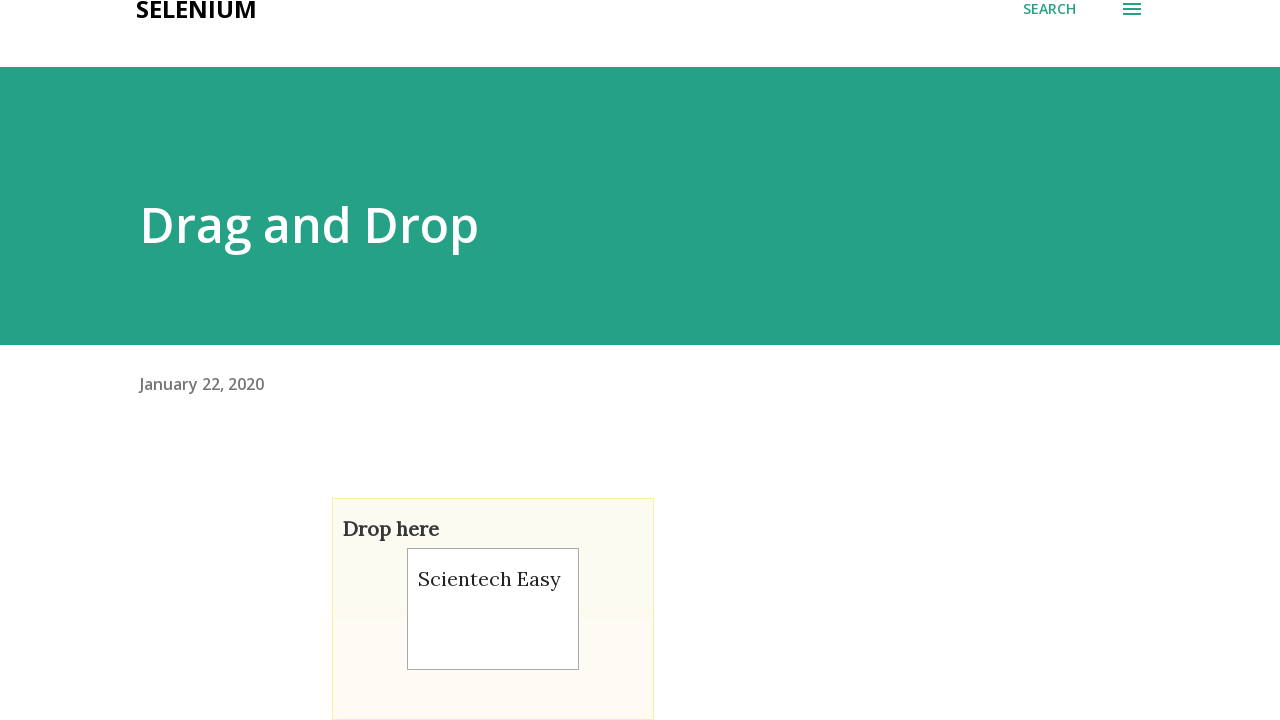